Tests that edits are cancelled when pressing Escape key during editing.

Starting URL: https://demo.playwright.dev/todomvc

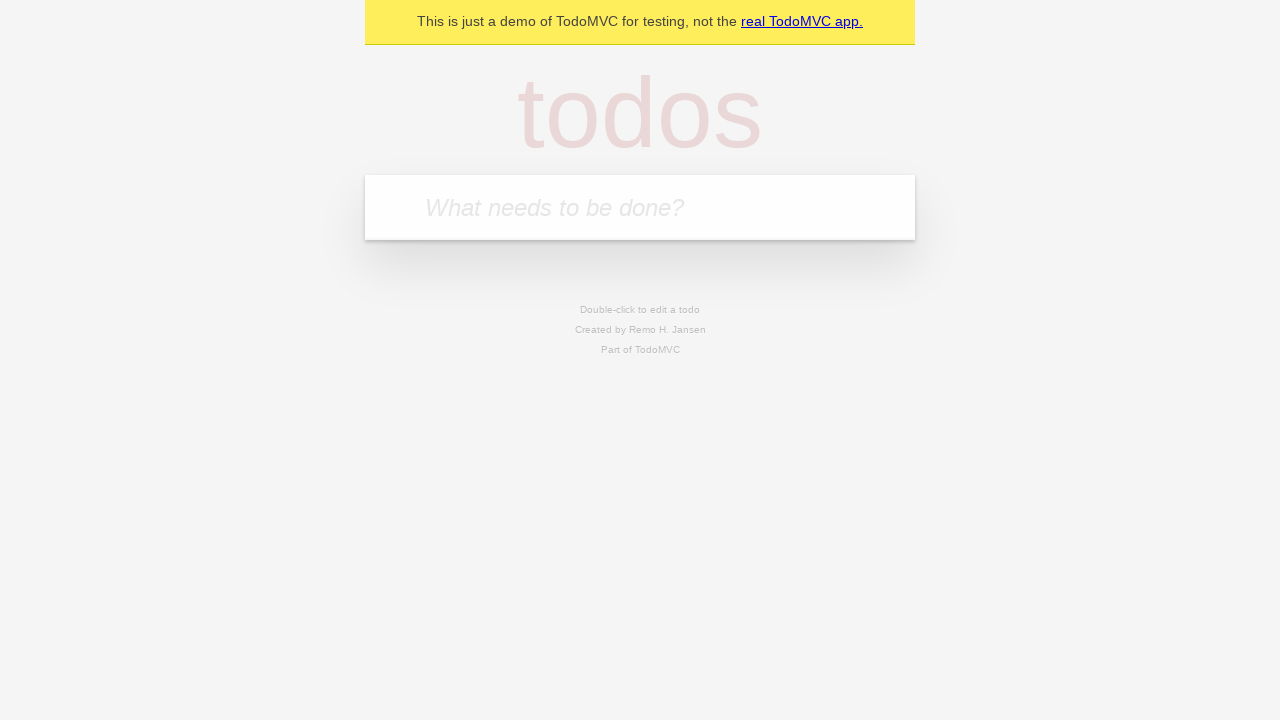

Filled todo input with 'buy some cheese' on internal:attr=[placeholder="What needs to be done?"i]
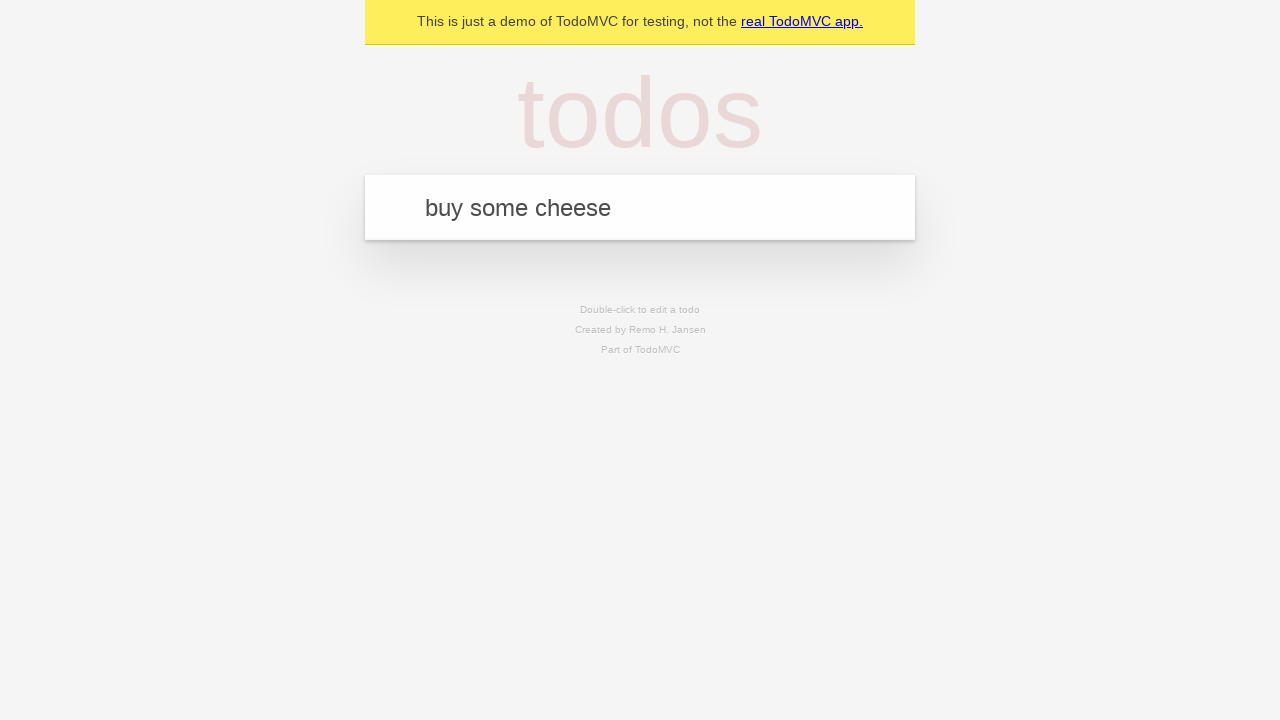

Pressed Enter to create first todo on internal:attr=[placeholder="What needs to be done?"i]
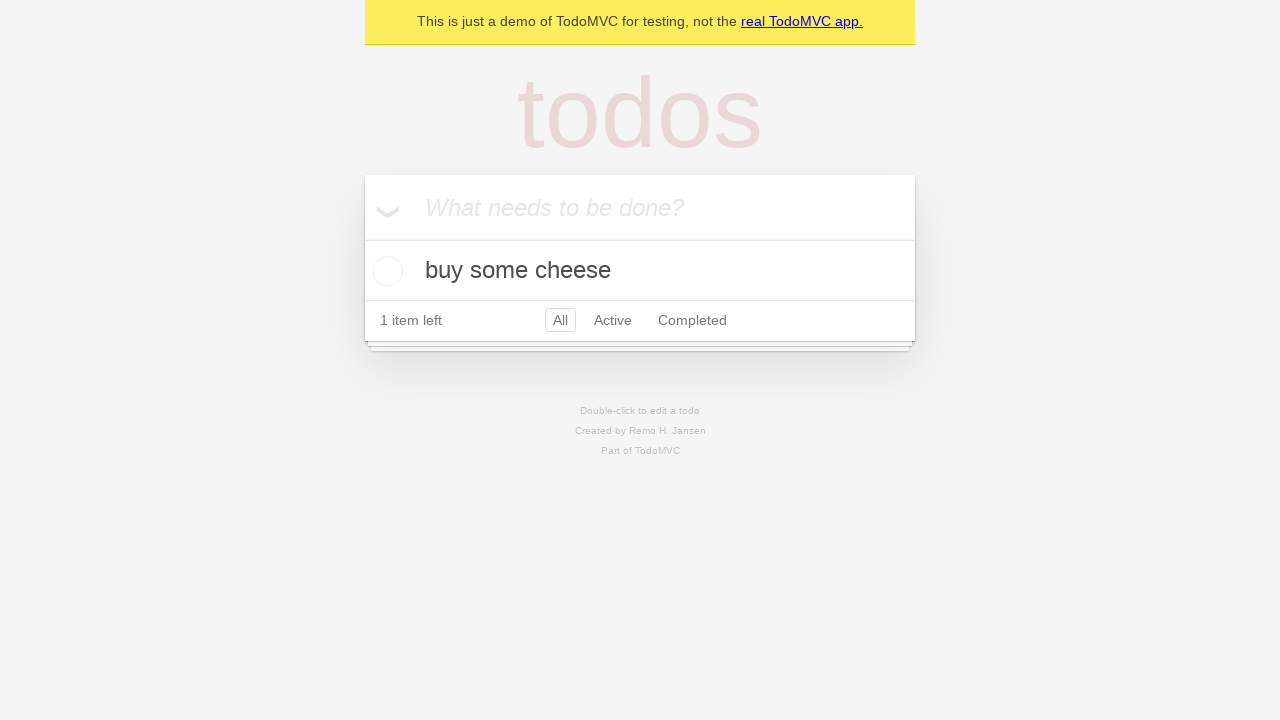

Filled todo input with 'feed the cat' on internal:attr=[placeholder="What needs to be done?"i]
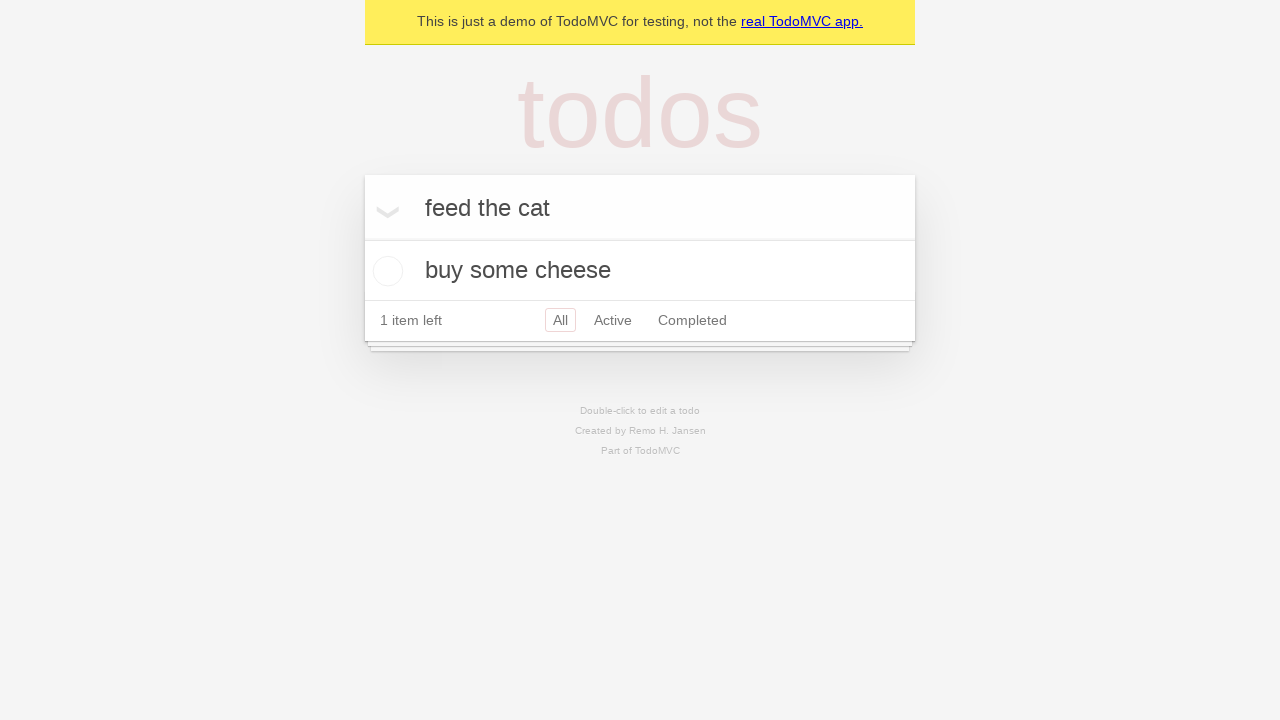

Pressed Enter to create second todo on internal:attr=[placeholder="What needs to be done?"i]
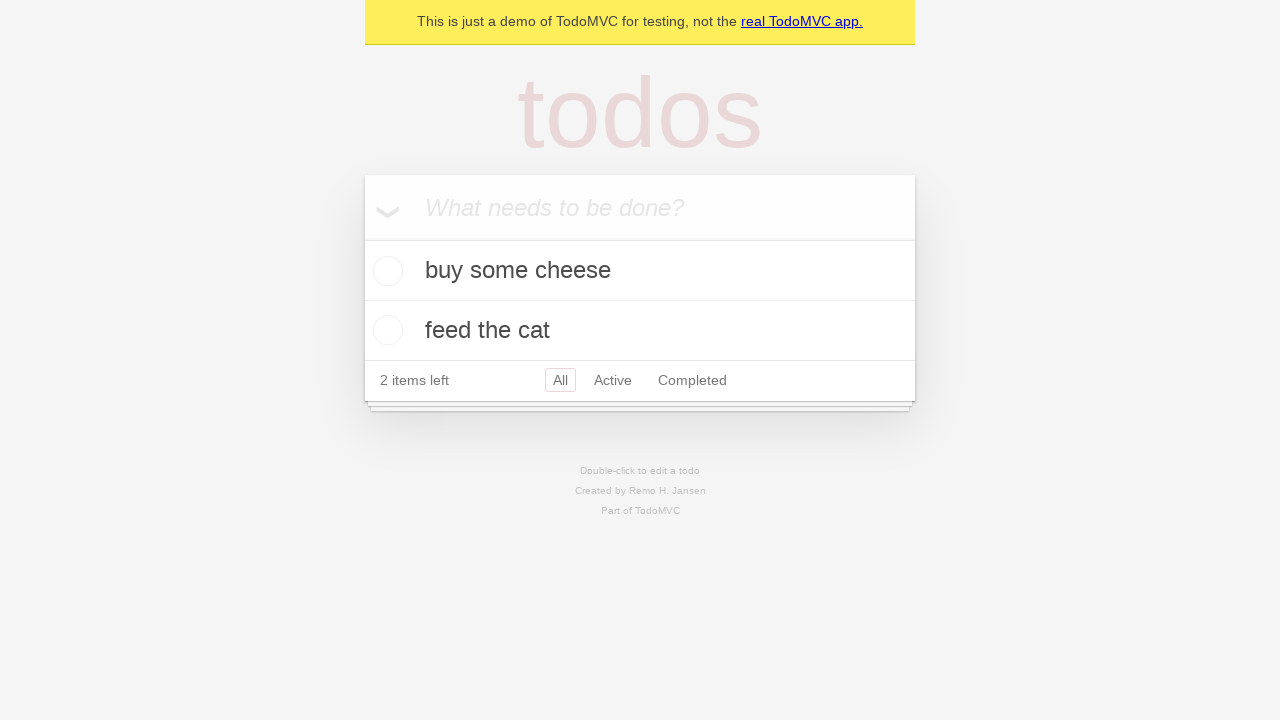

Filled todo input with 'book a doctors appointment' on internal:attr=[placeholder="What needs to be done?"i]
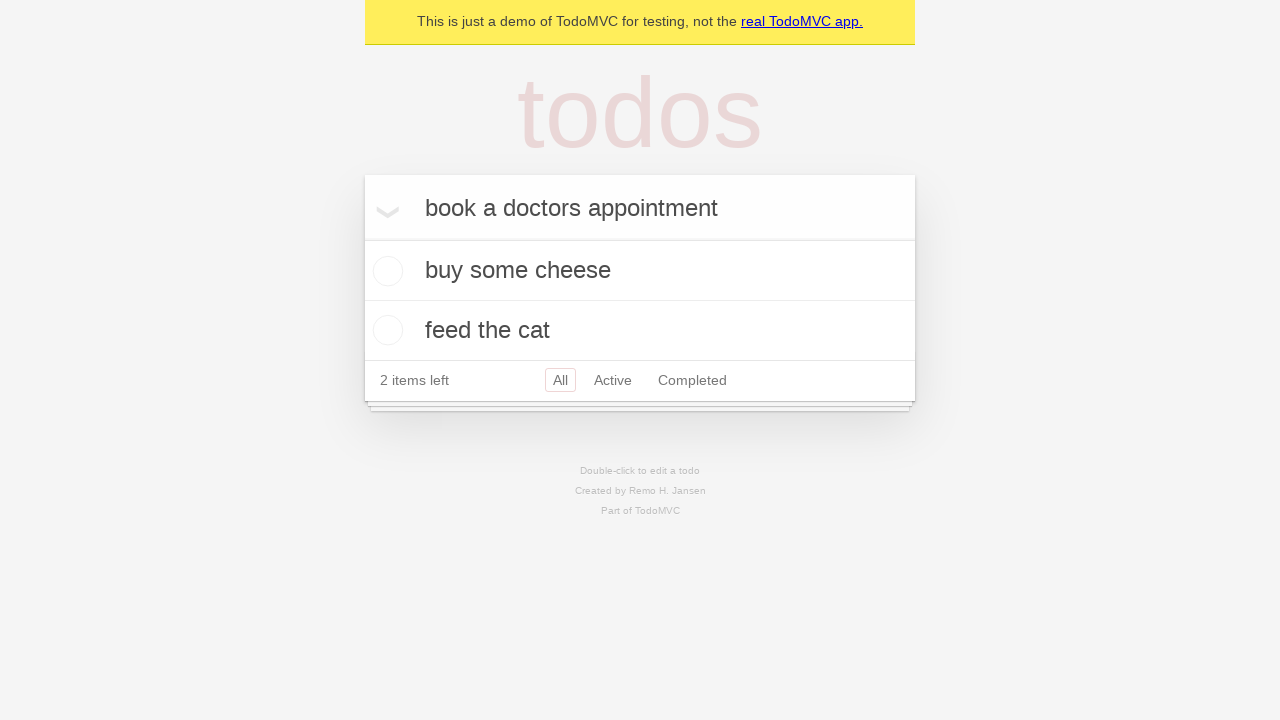

Pressed Enter to create third todo on internal:attr=[placeholder="What needs to be done?"i]
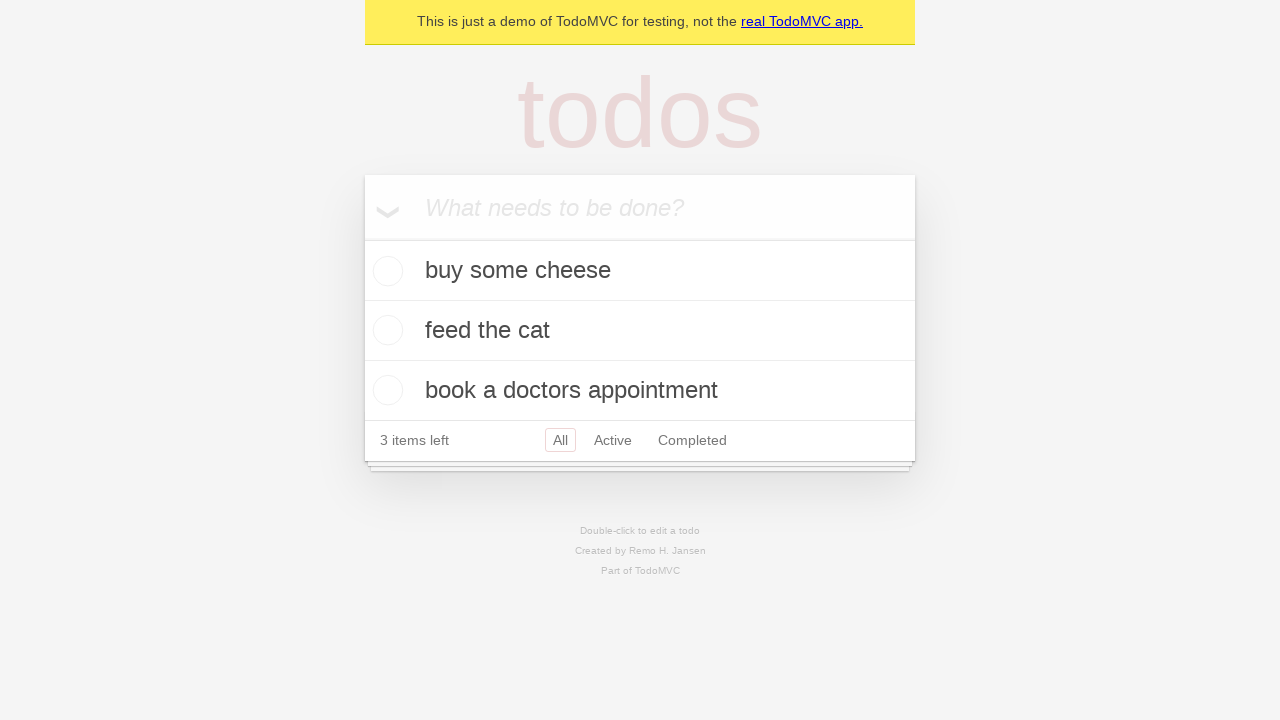

Double-clicked second todo to enter edit mode at (640, 331) on internal:testid=[data-testid="todo-item"s] >> nth=1
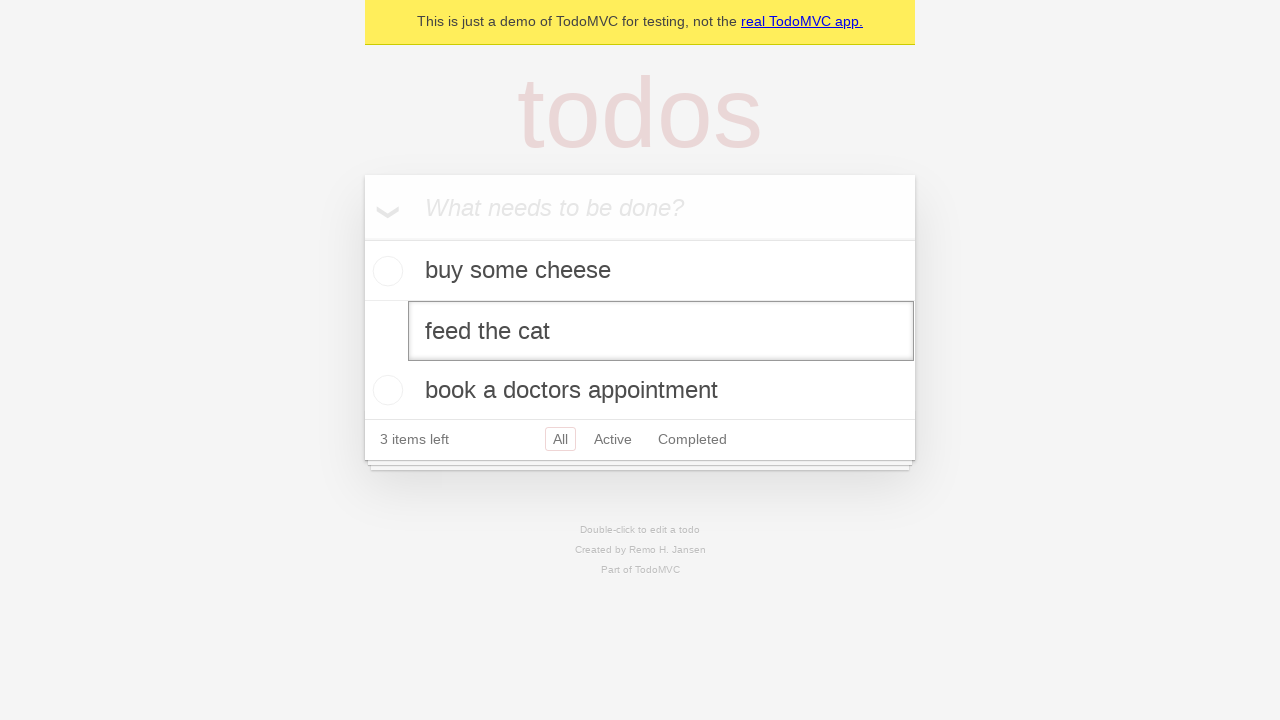

Filled edit field with 'buy some sausages' on internal:testid=[data-testid="todo-item"s] >> nth=1 >> internal:role=textbox[nam
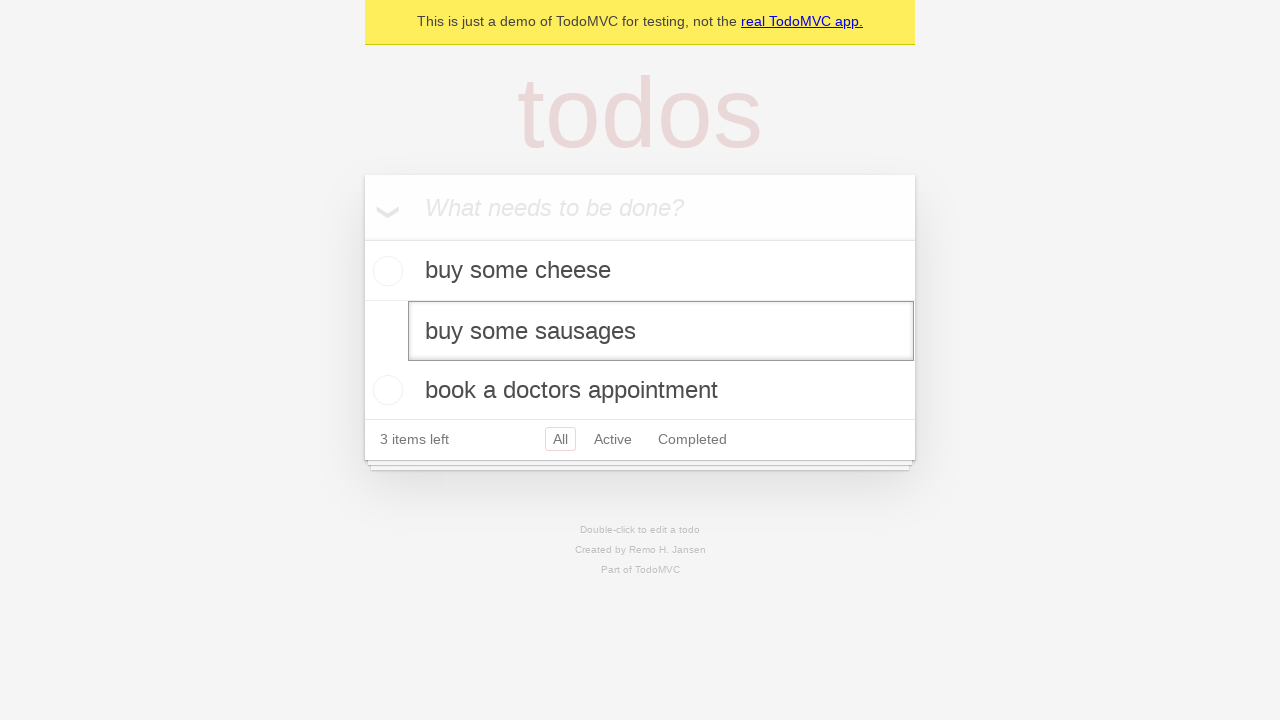

Pressed Escape to cancel edit without saving changes on internal:testid=[data-testid="todo-item"s] >> nth=1 >> internal:role=textbox[nam
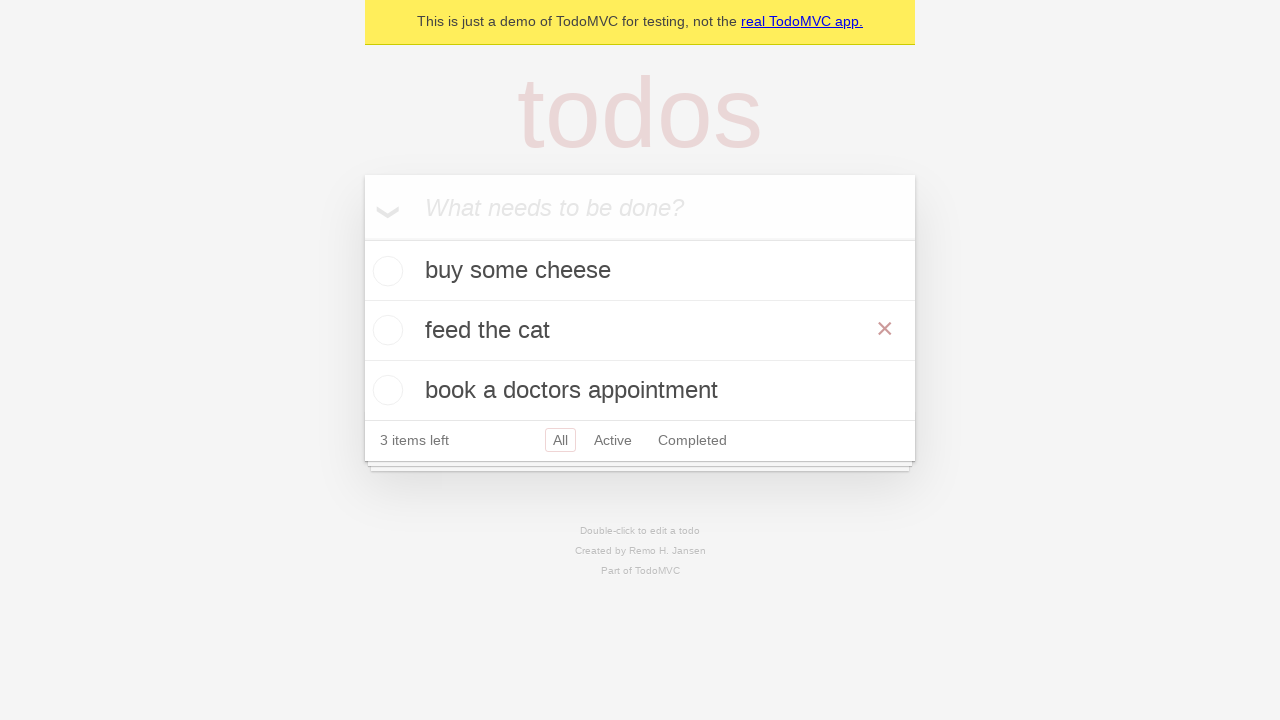

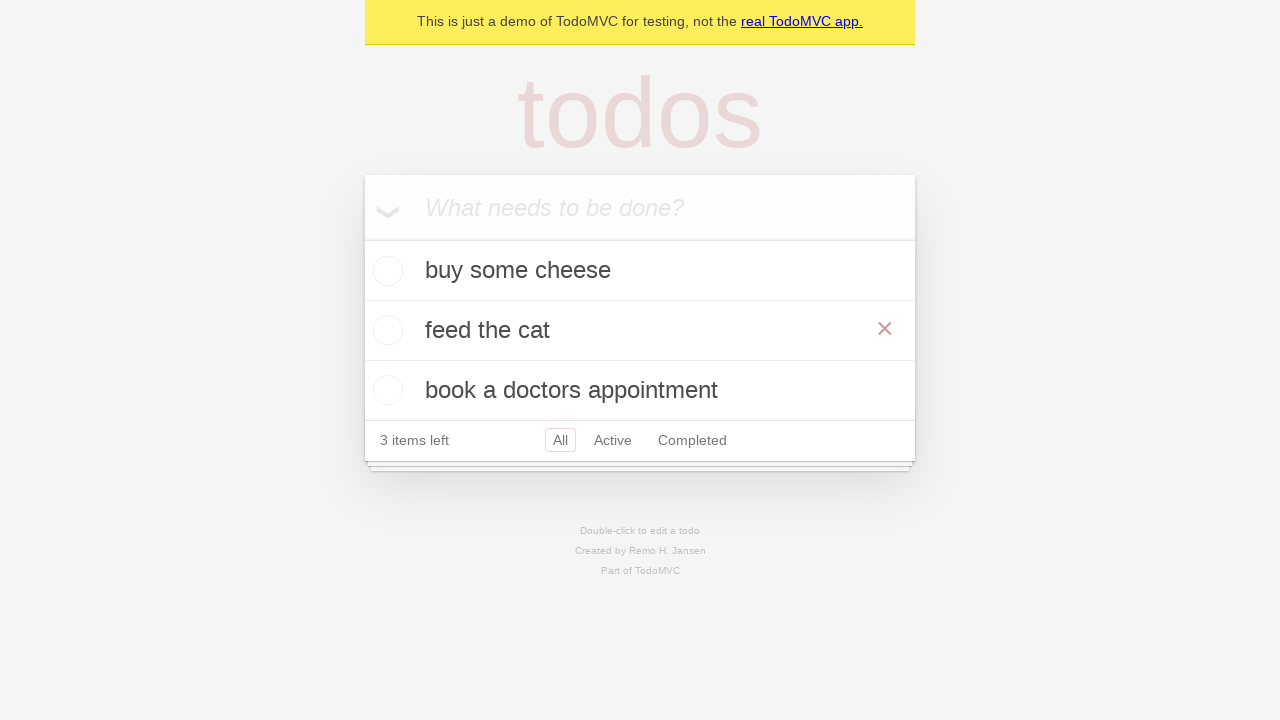